Tests a wait functionality by clicking a verify button after a delay and checking for a success message

Starting URL: http://suninjuly.github.io/wait1.html

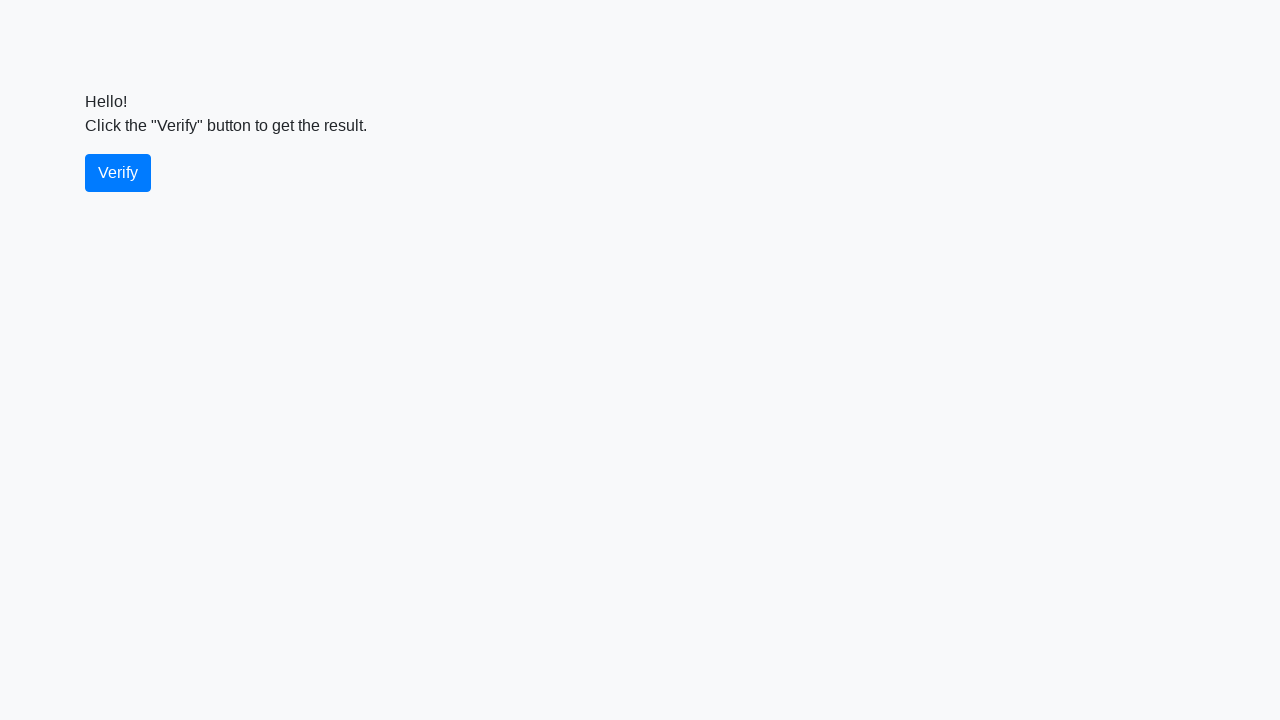

Waited 3 seconds for page to be ready
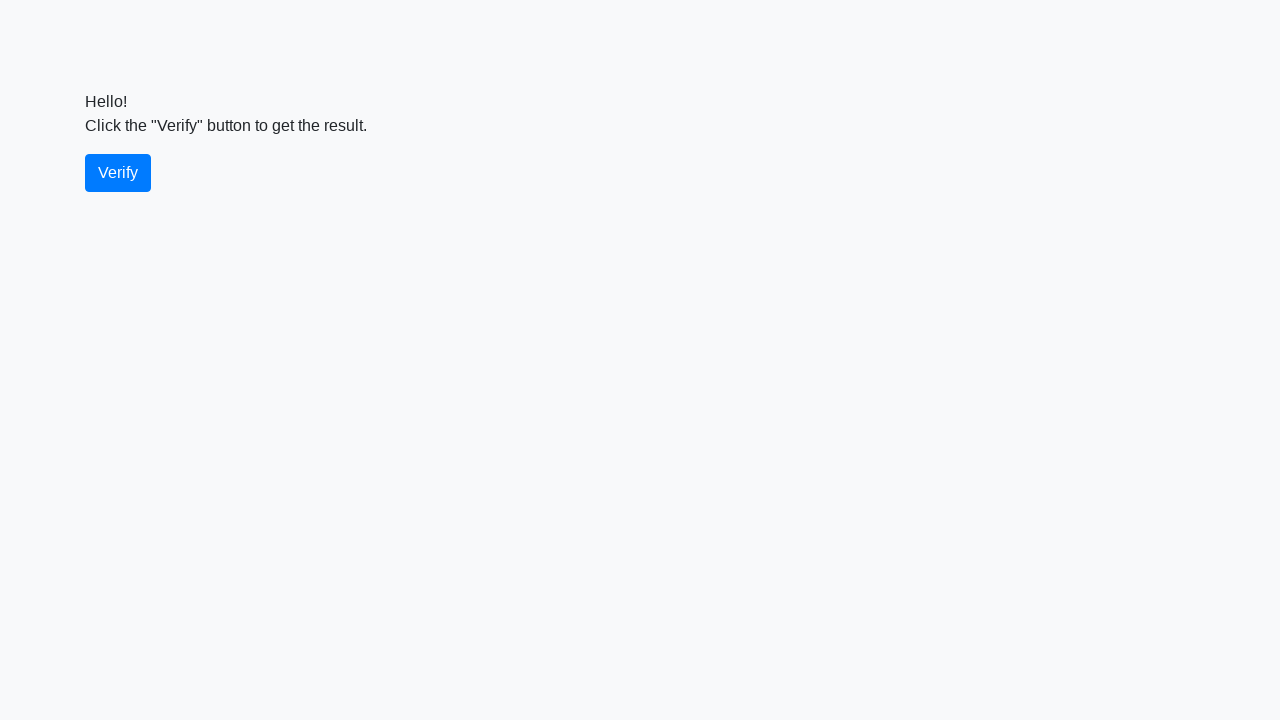

Clicked the verify button at (118, 173) on #verify
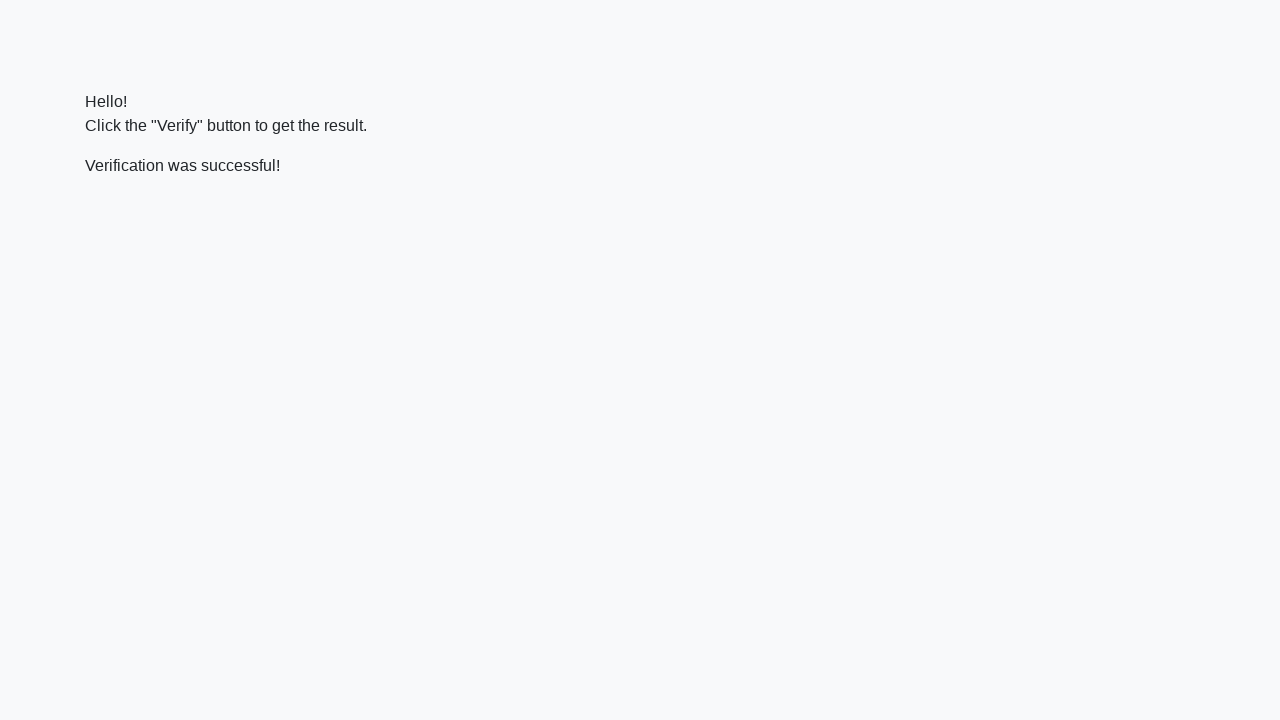

Success message appeared on page
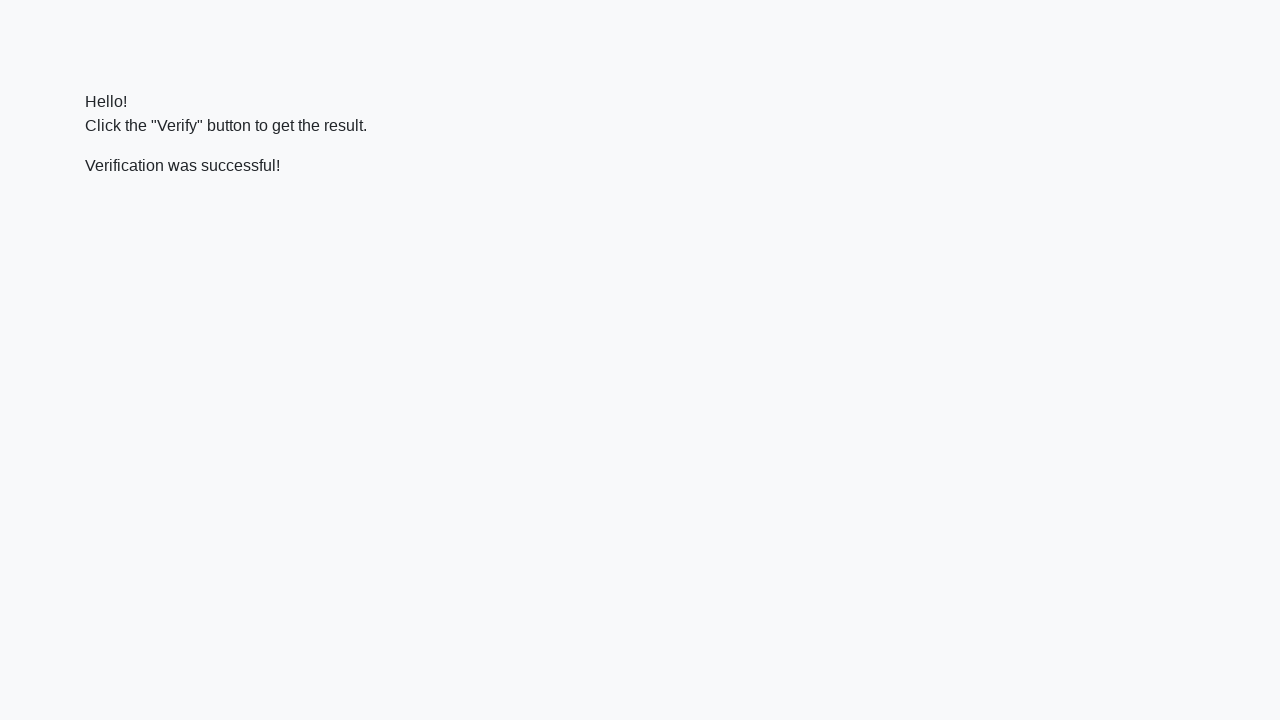

Verified that success message contains 'successful' text
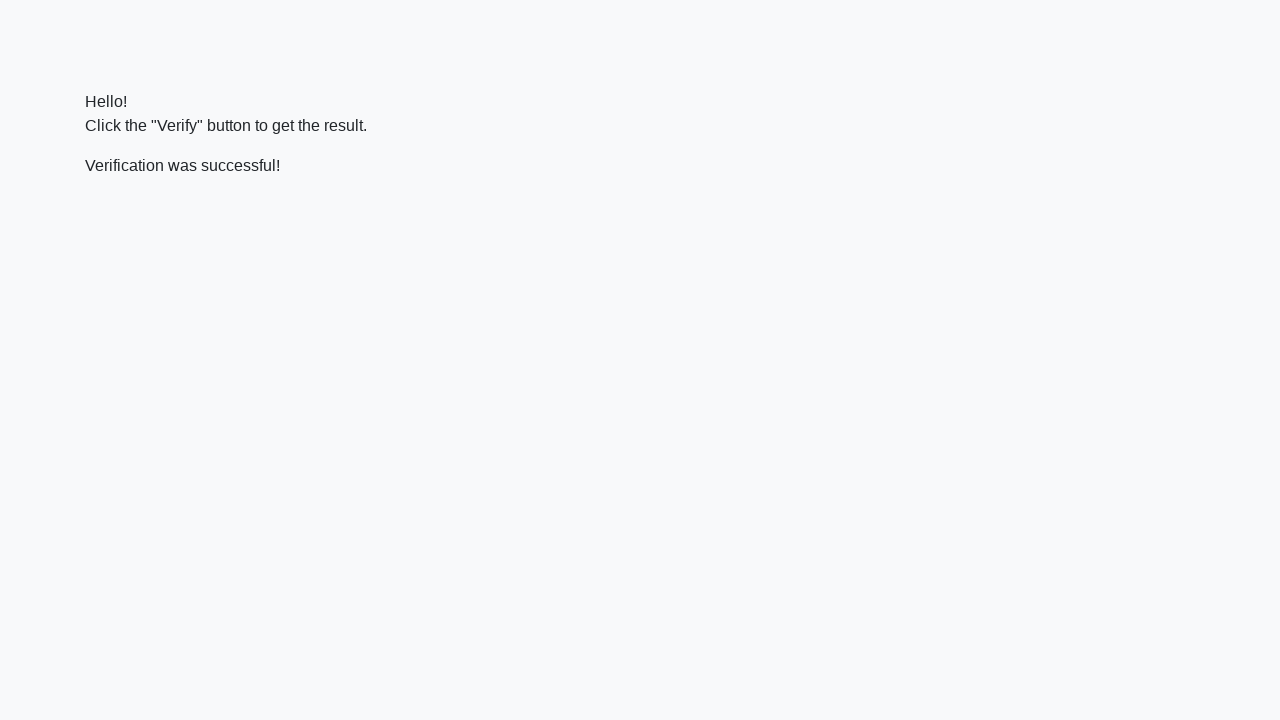

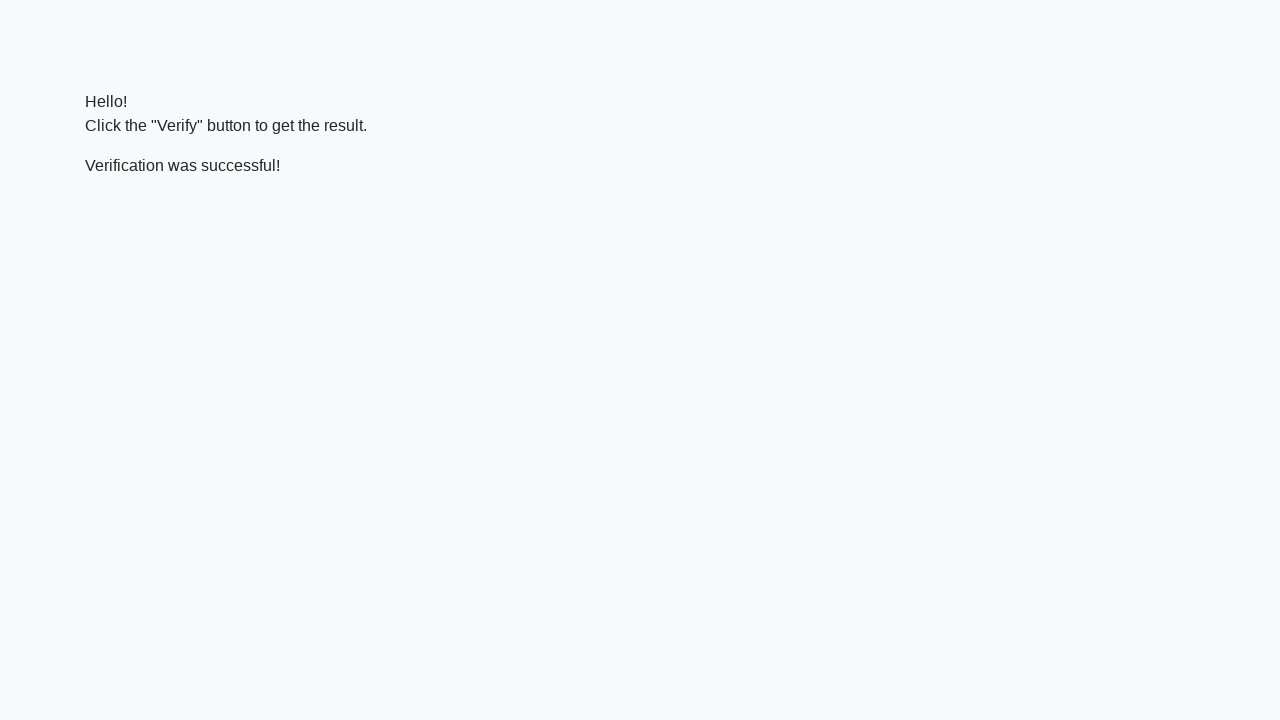